Tests JavaScript alert handling on W3Schools by clicking a "Try it" button inside an iframe and accepting the resulting alert popup

Starting URL: https://www.w3schools.com/js/tryit.asp?filename=tryjs_alert

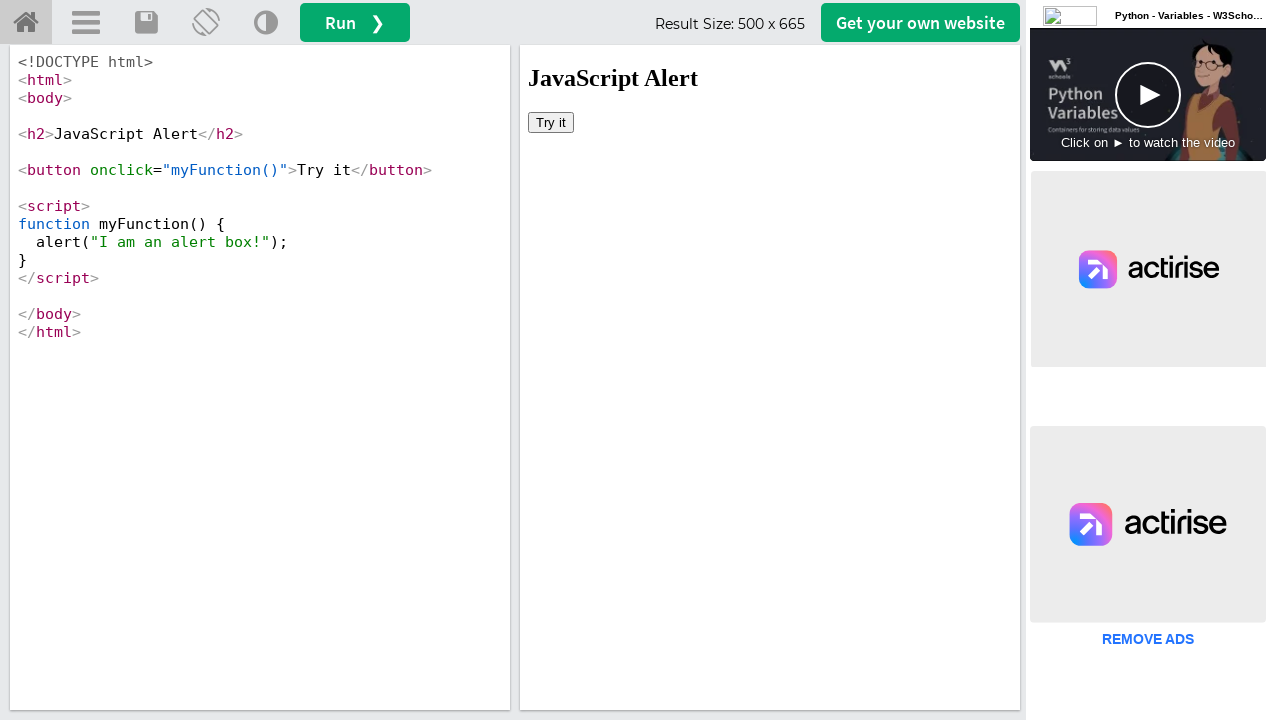

Located the iframe with id 'iframeResult'
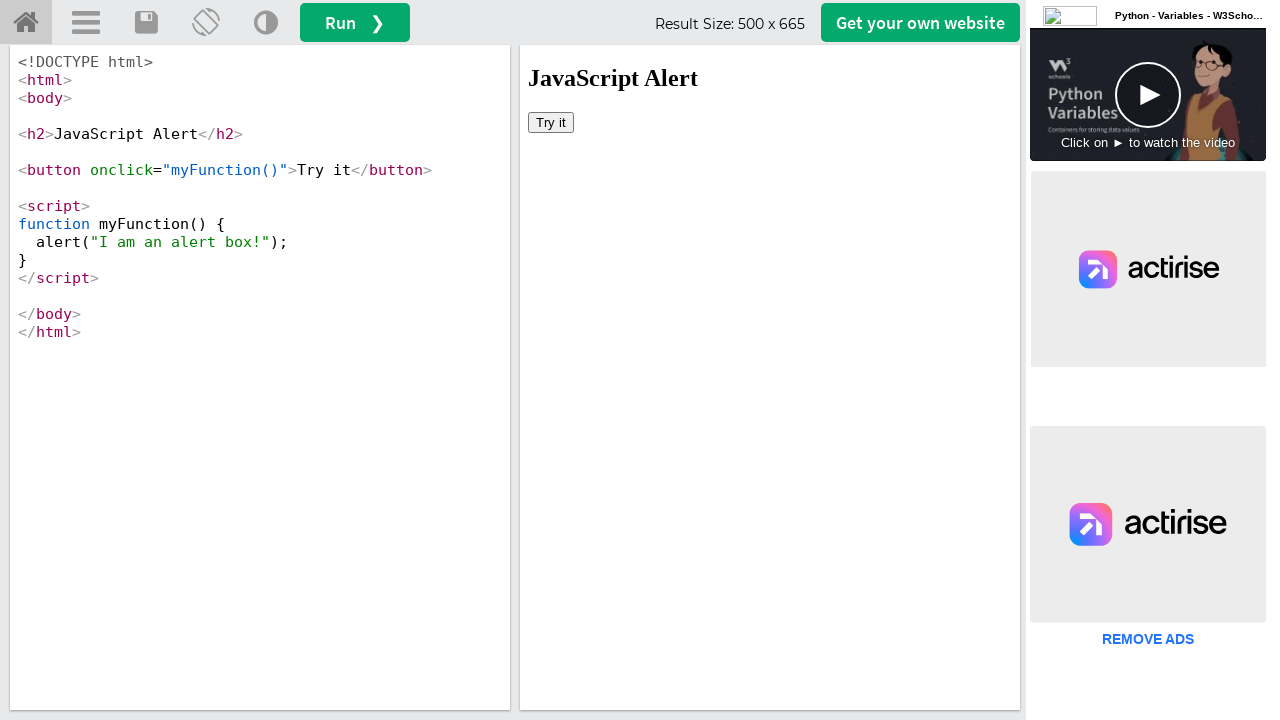

Clicked the 'Try it' button inside the iframe at (551, 122) on #iframeResult >> internal:control=enter-frame >> xpath=//button[text()='Try it']
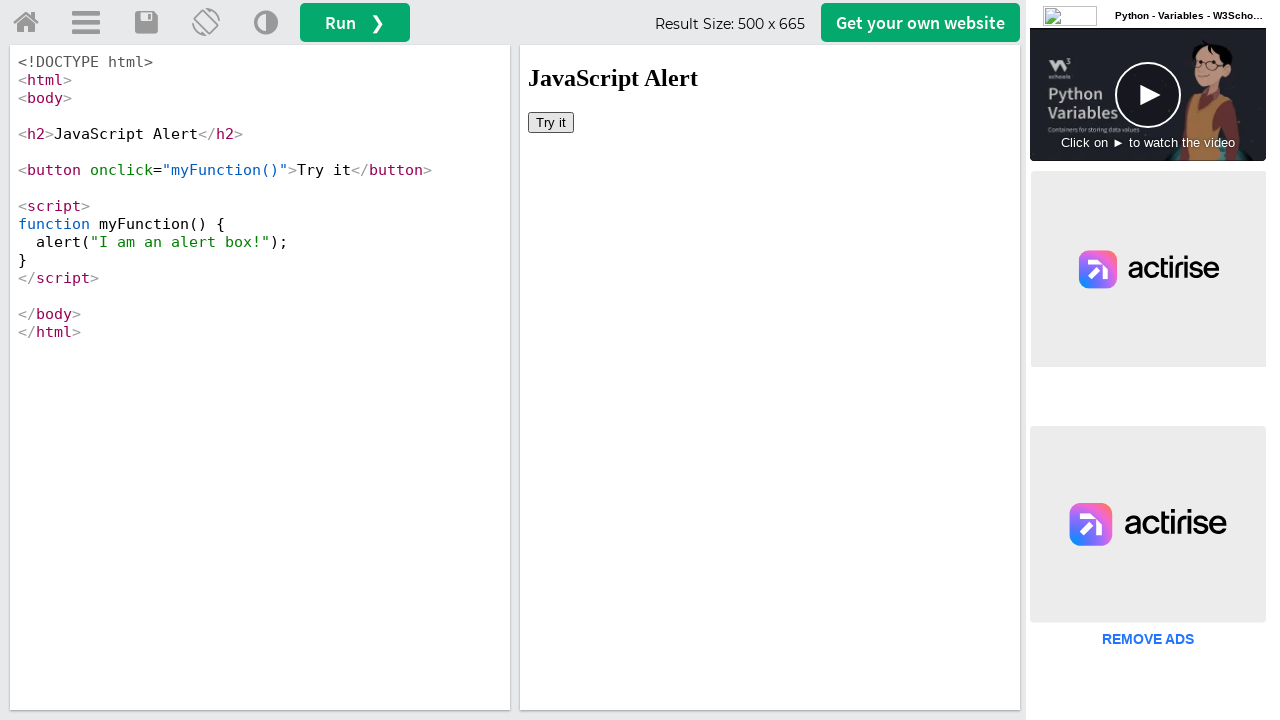

Set up dialog handler to accept alerts
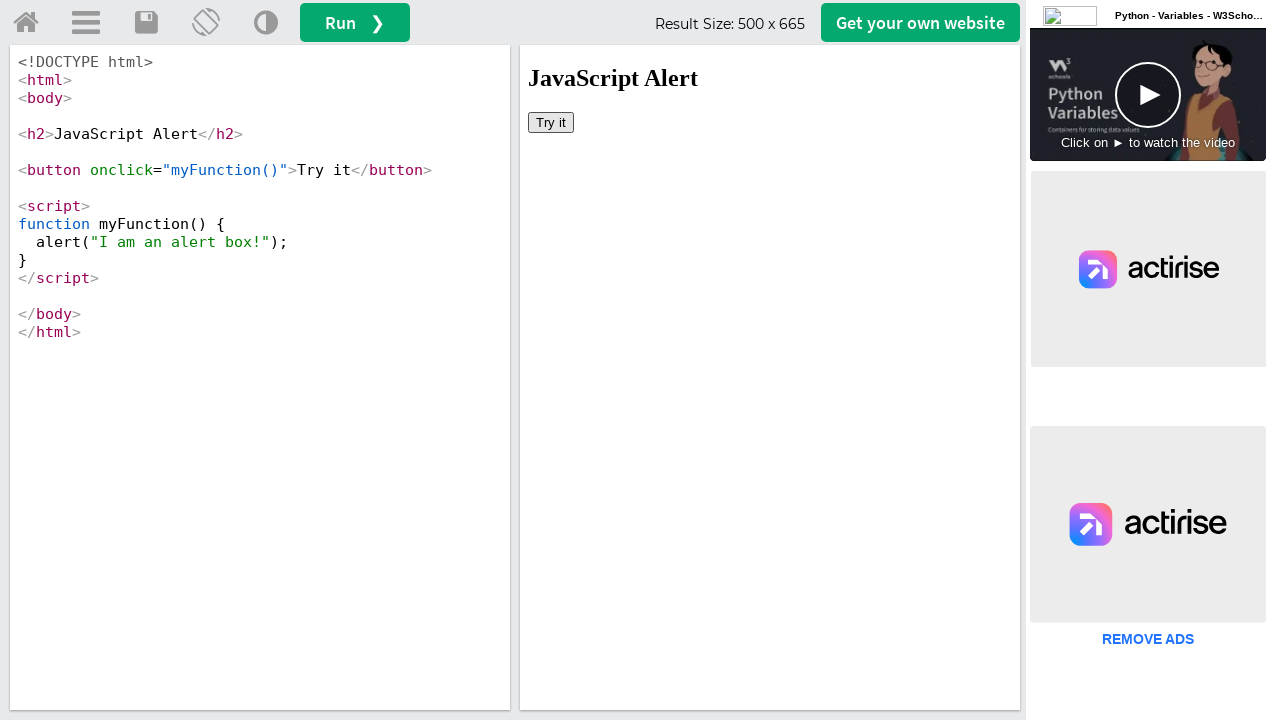

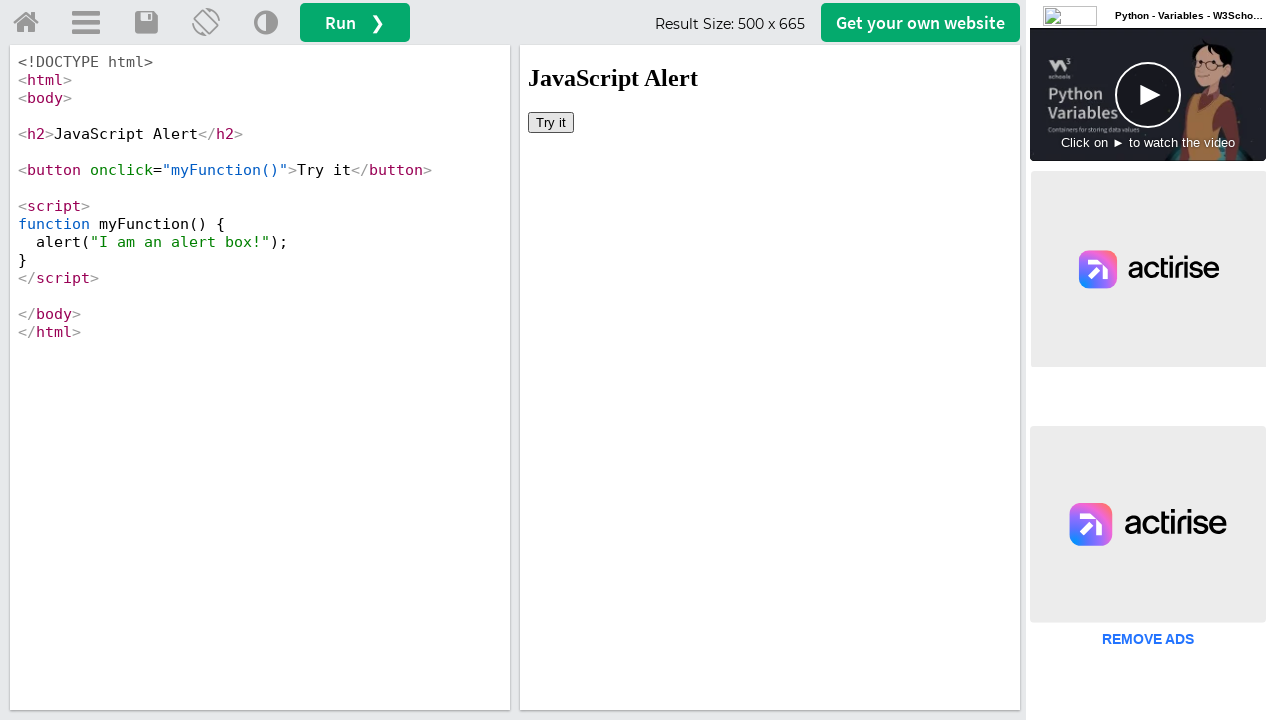